Tests file upload functionality by selecting a file using the file input element and submitting the upload form

Starting URL: https://the-internet.herokuapp.com/upload

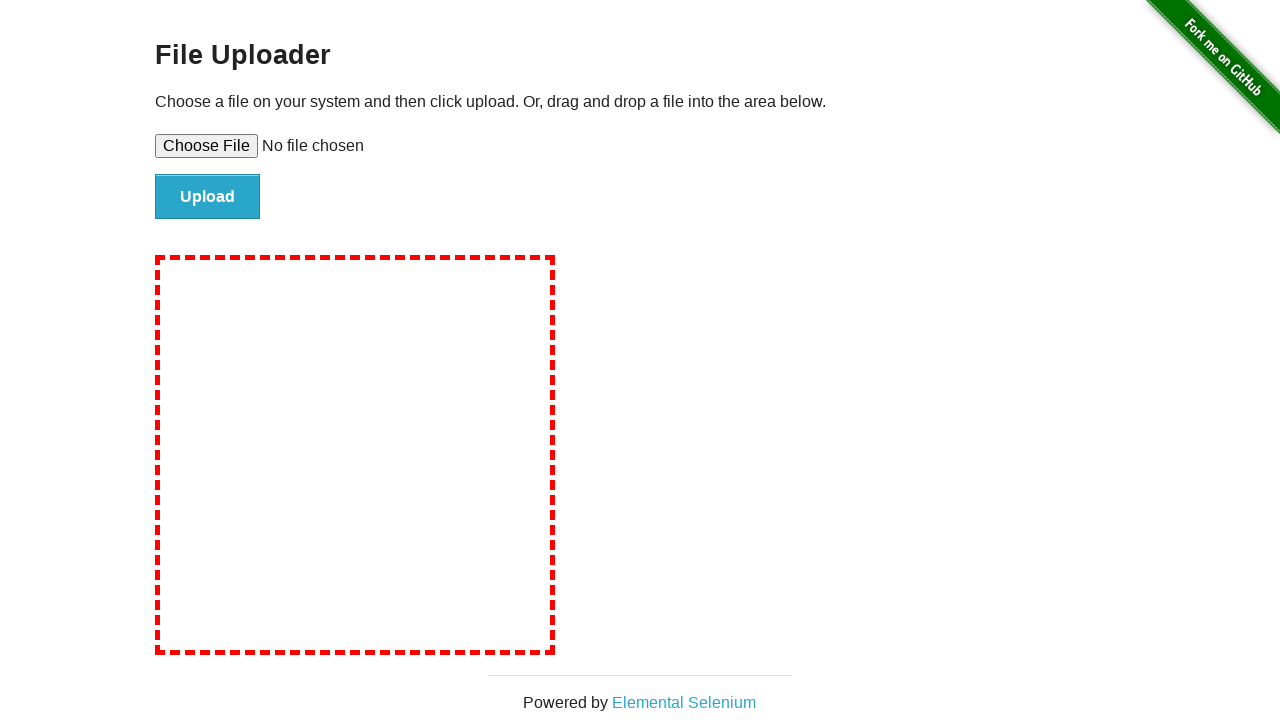

Created temporary test file for upload
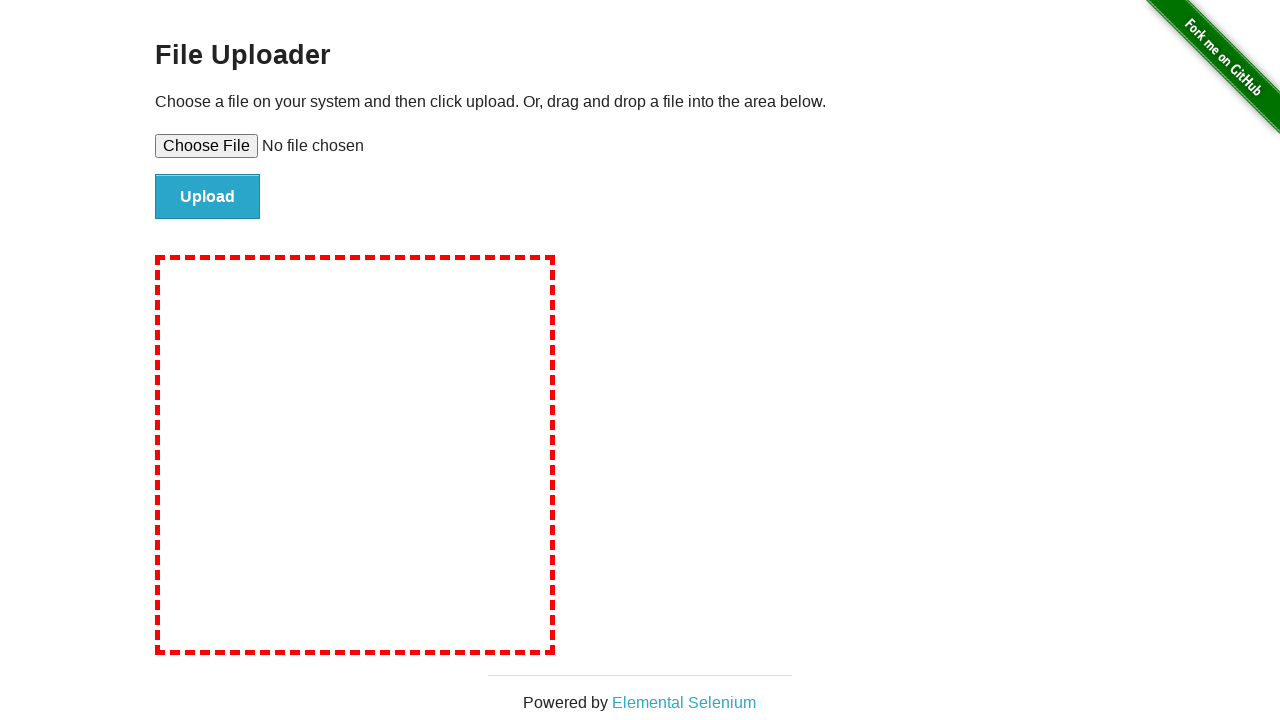

Selected test file using file input element
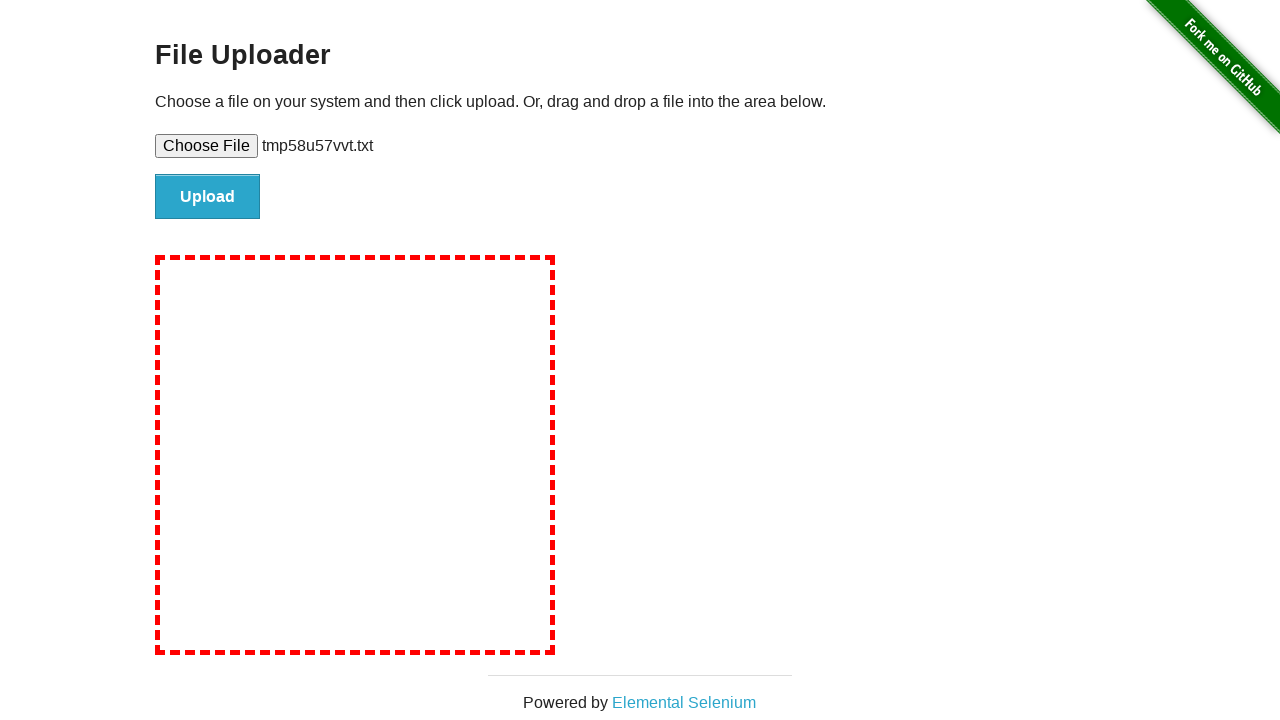

Clicked submit button to upload file at (208, 197) on #file-submit
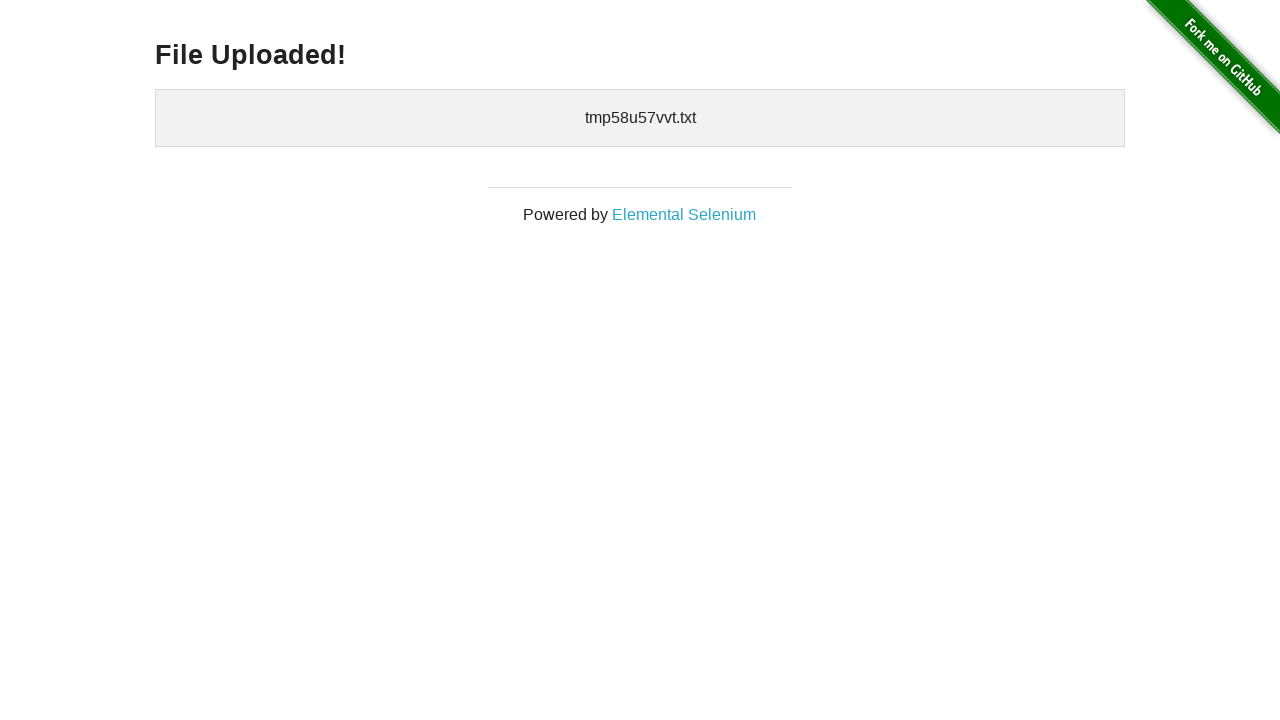

Upload confirmation page loaded
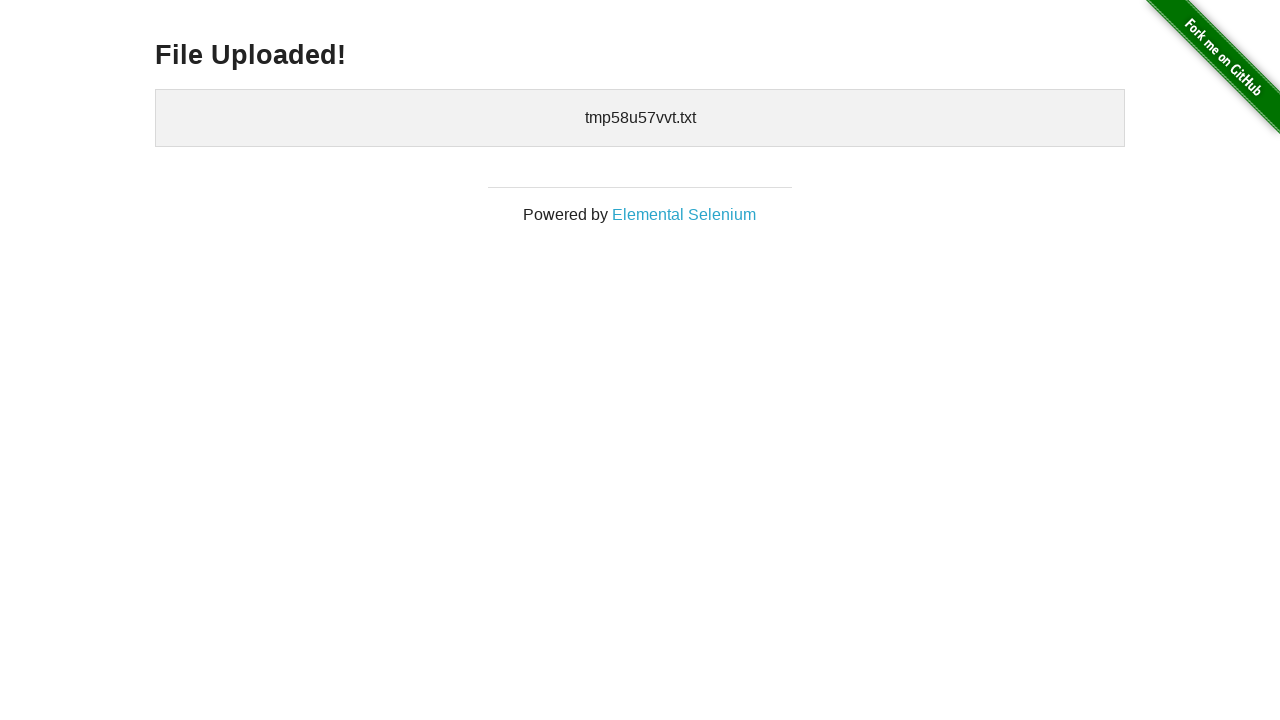

Cleaned up temporary test file
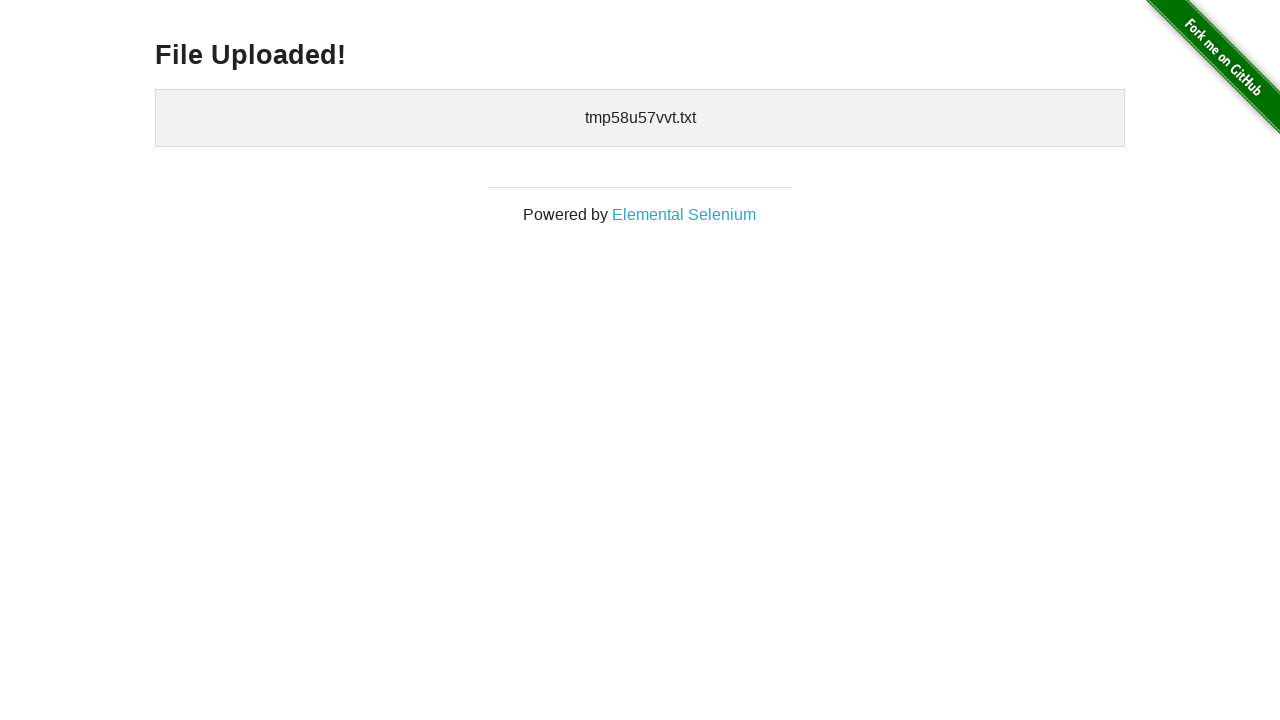

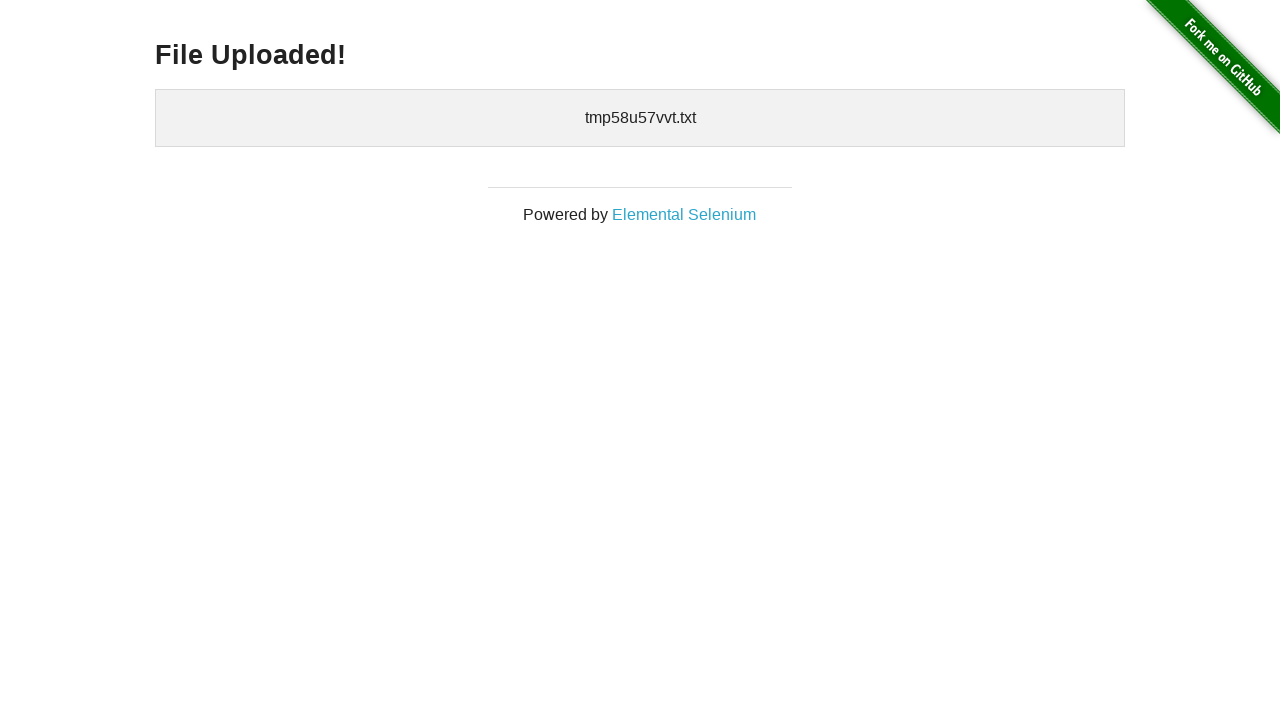